Tests that other controls are hidden when editing a todo item

Starting URL: https://demo.playwright.dev/todomvc

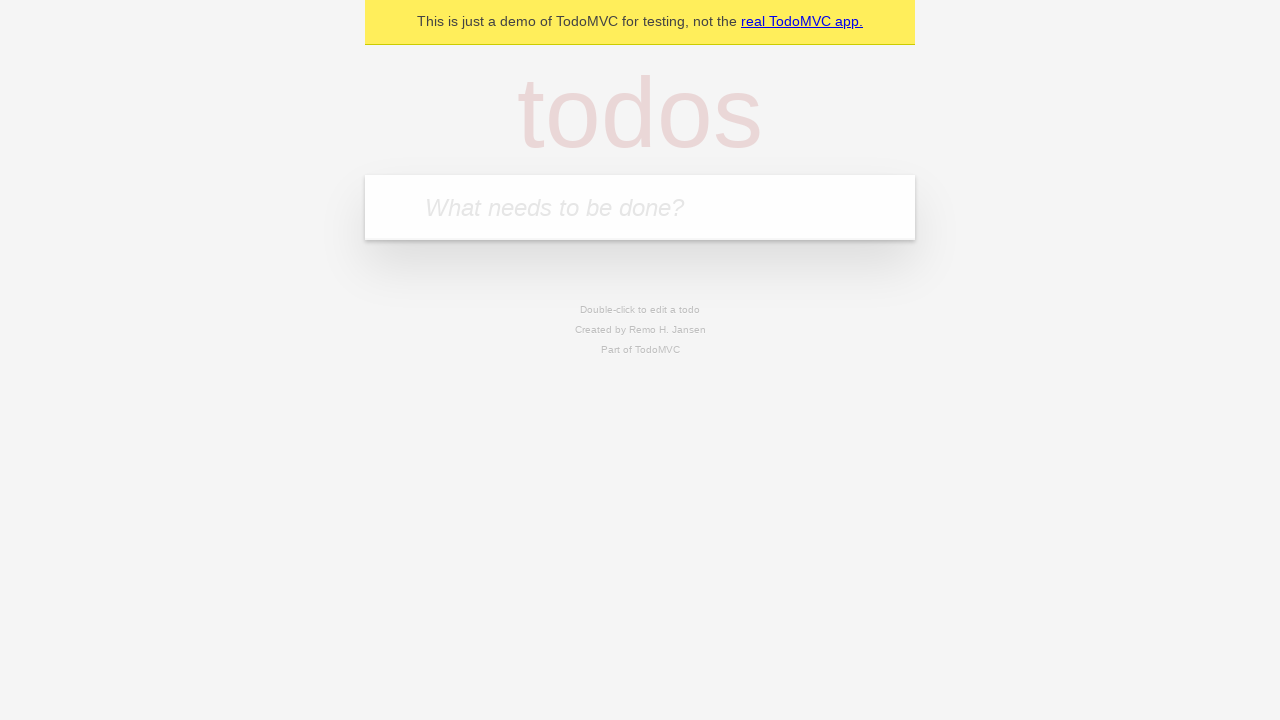

Filled input field with 'buy some cheese' on internal:attr=[placeholder="What needs to be done?"i]
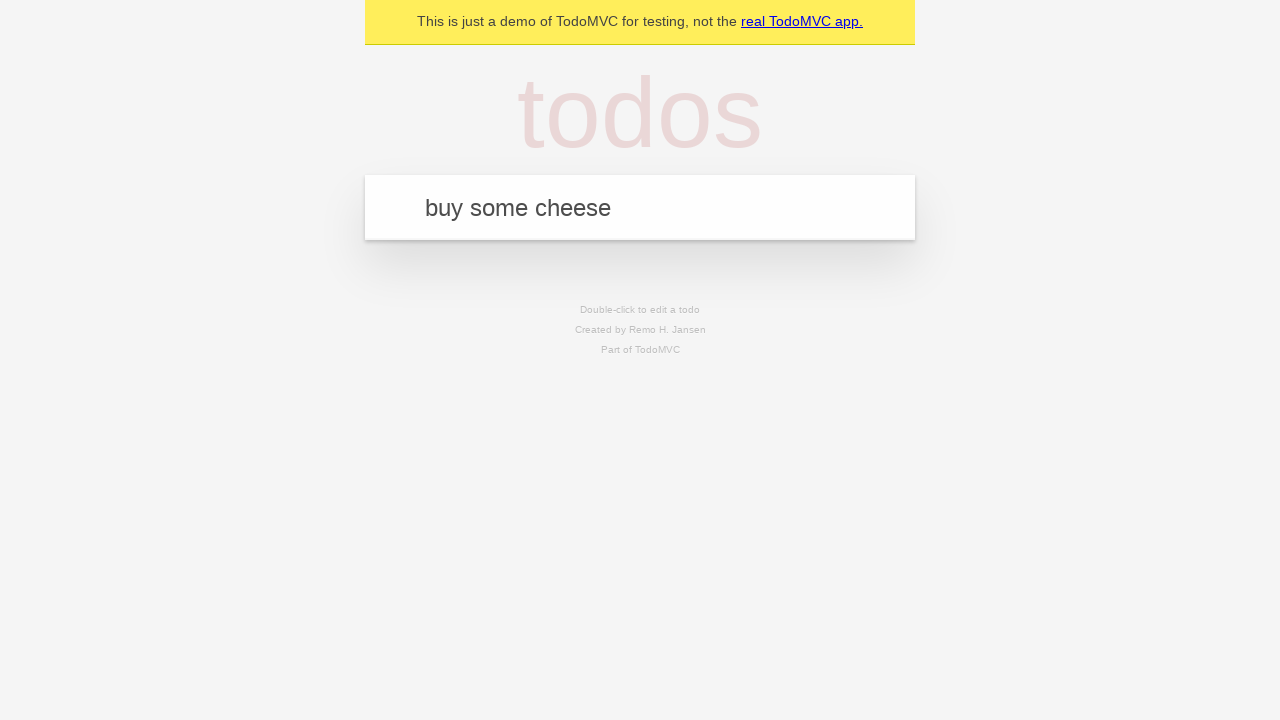

Pressed Enter to create first todo item on internal:attr=[placeholder="What needs to be done?"i]
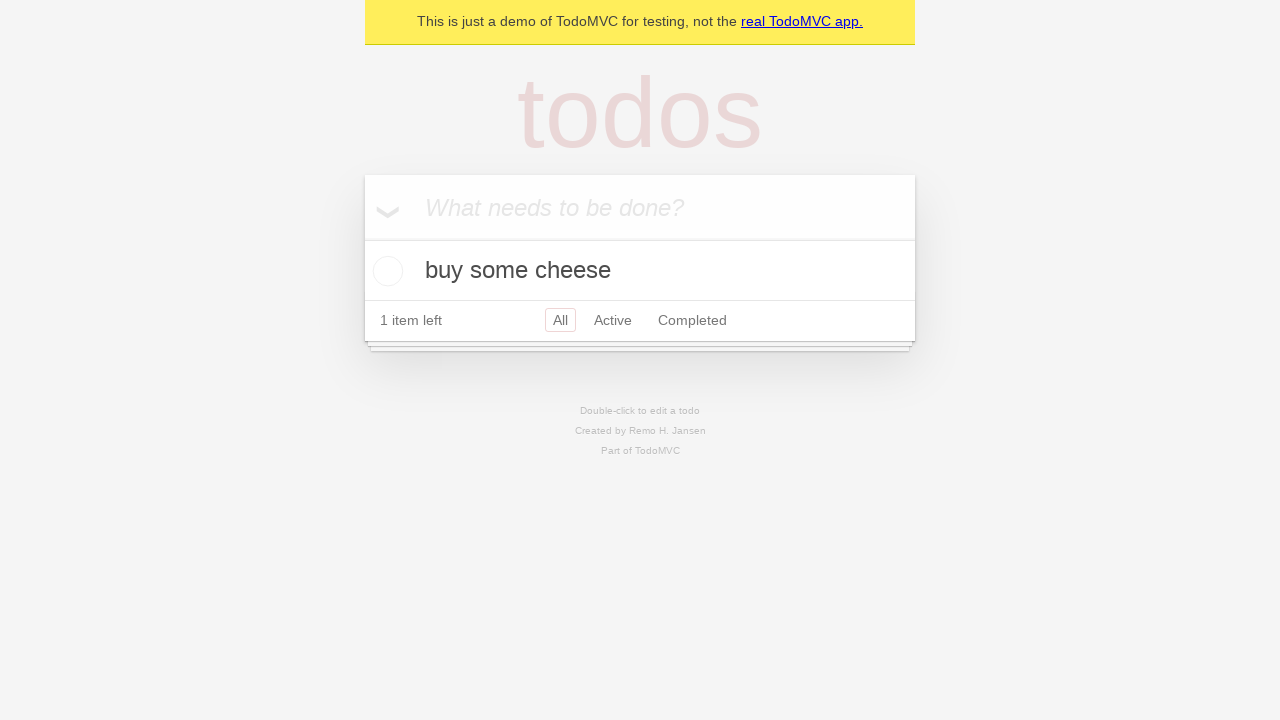

Filled input field with 'feed the cat' on internal:attr=[placeholder="What needs to be done?"i]
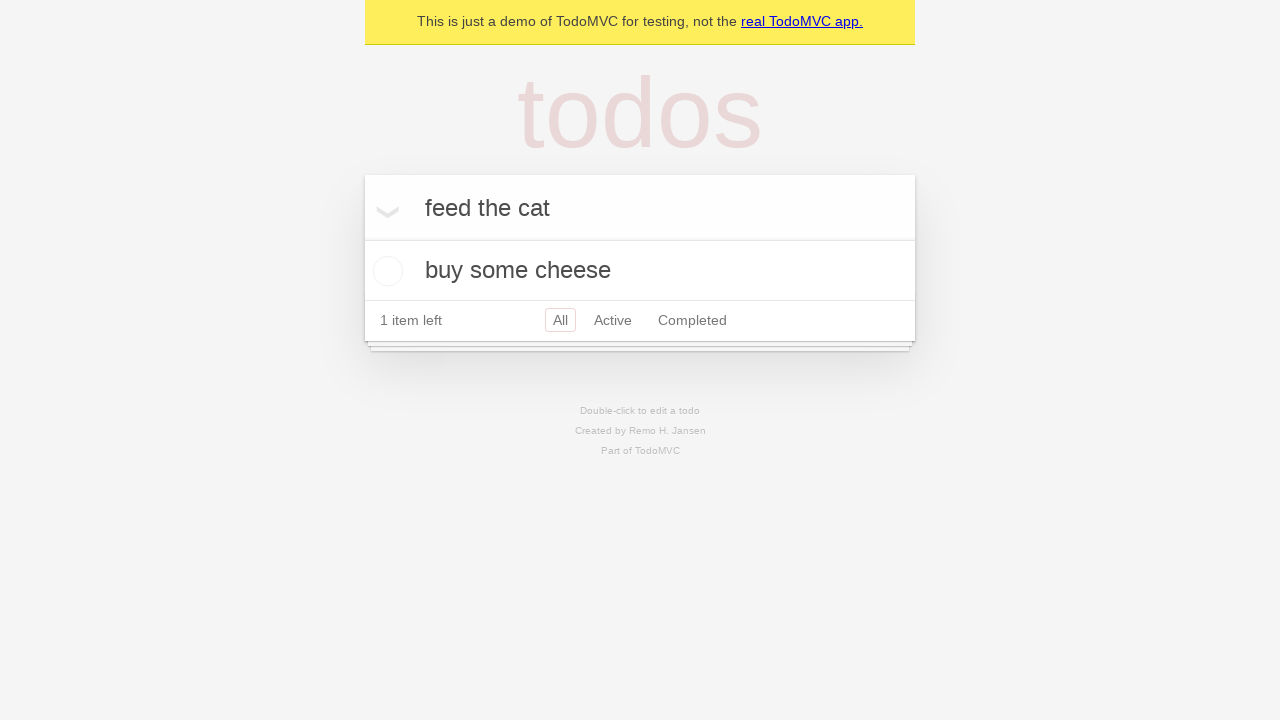

Pressed Enter to create second todo item on internal:attr=[placeholder="What needs to be done?"i]
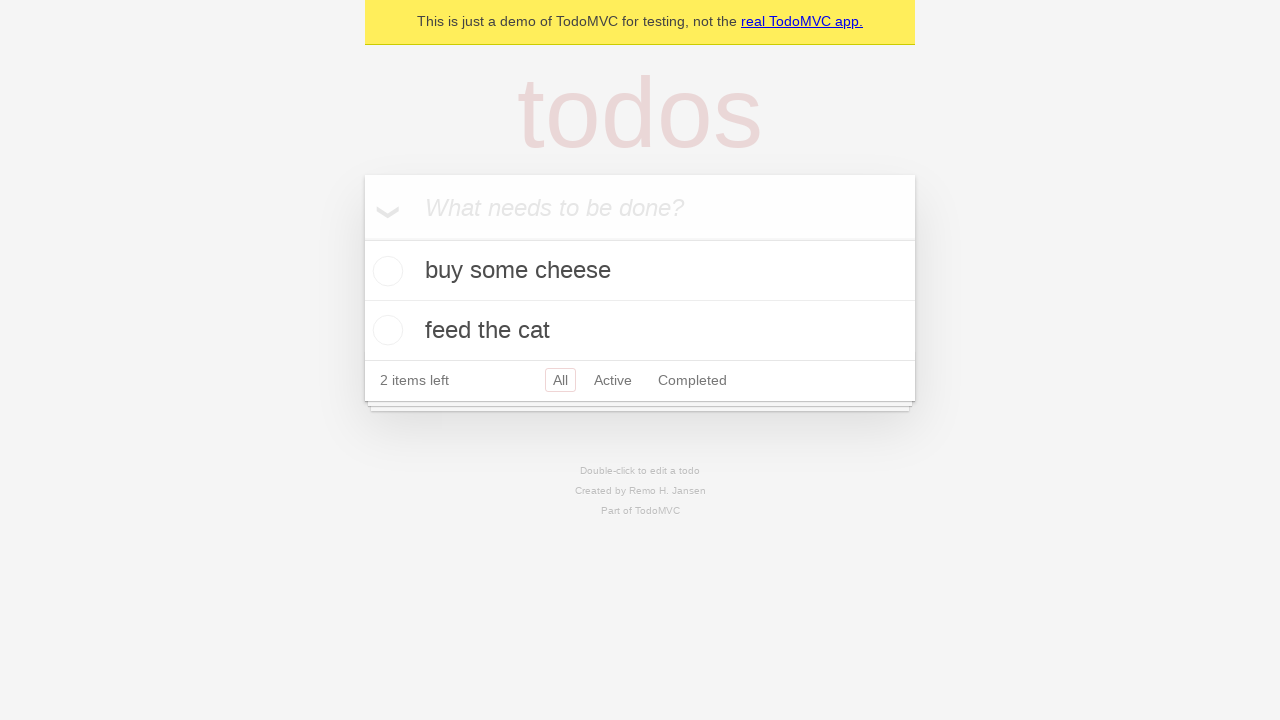

Filled input field with 'book a doctors appointment' on internal:attr=[placeholder="What needs to be done?"i]
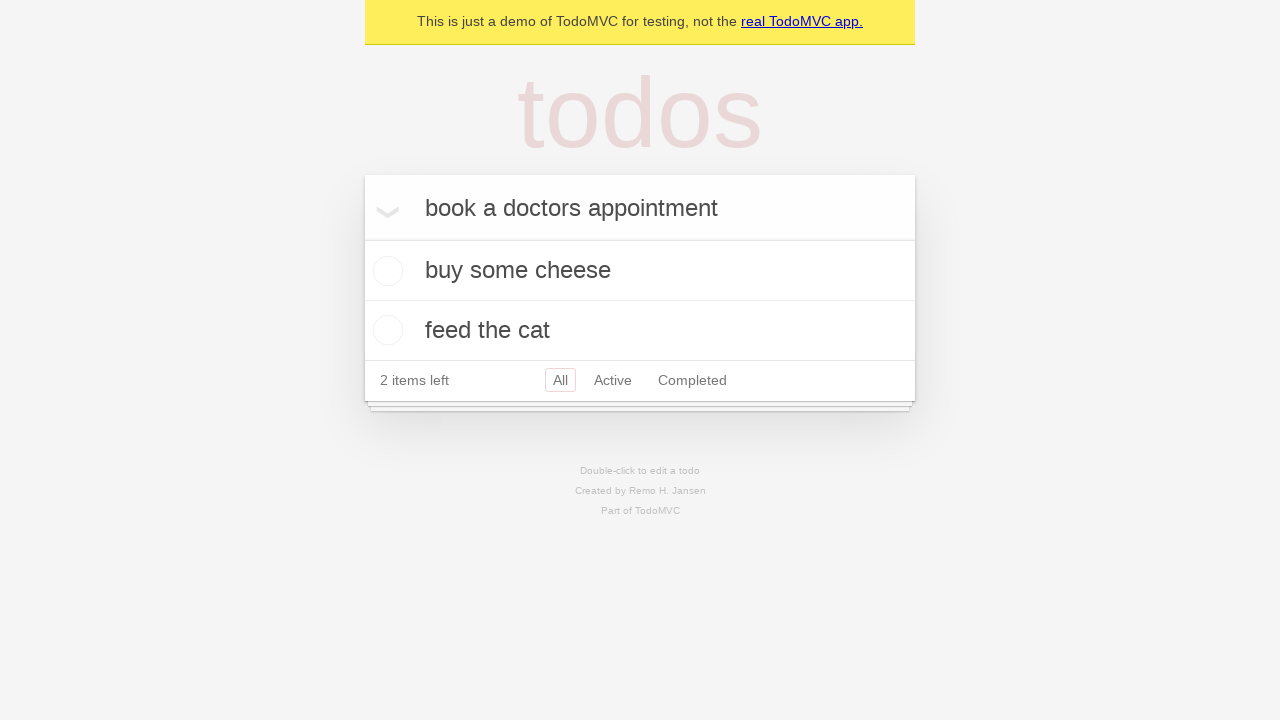

Pressed Enter to create third todo item on internal:attr=[placeholder="What needs to be done?"i]
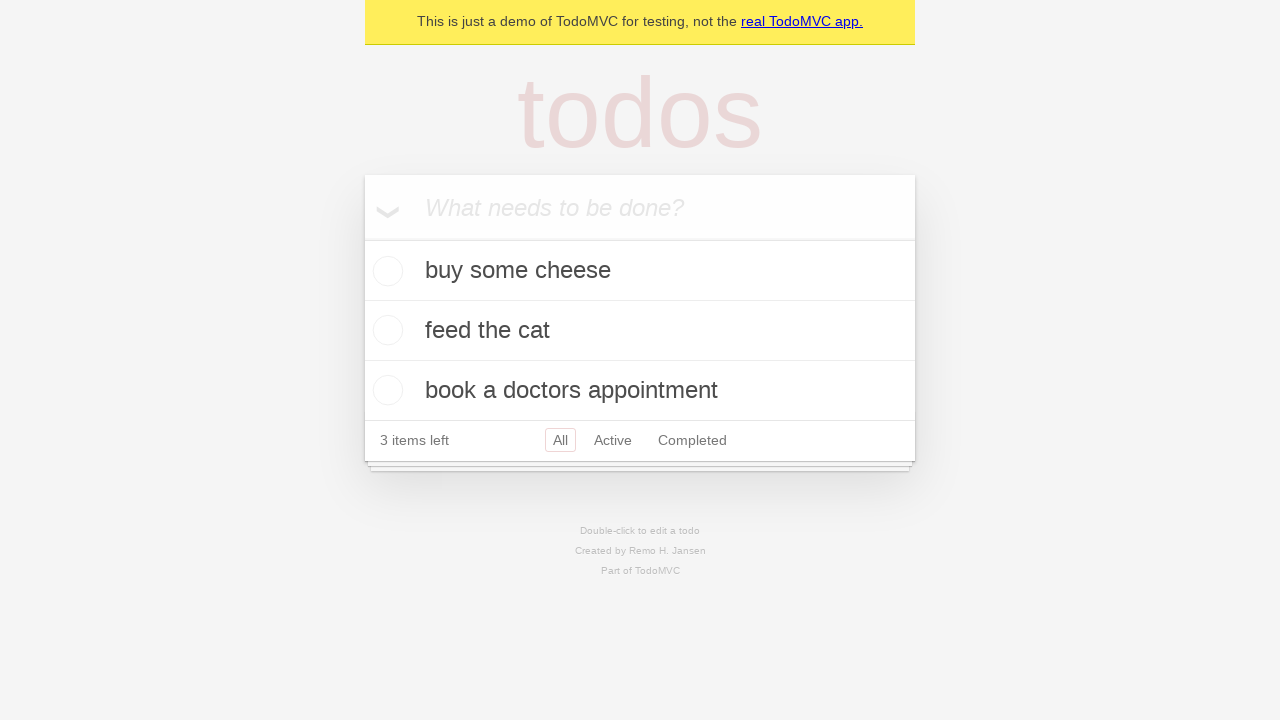

Double-clicked second todo item to enter edit mode at (640, 331) on internal:testid=[data-testid="todo-item"s] >> nth=1
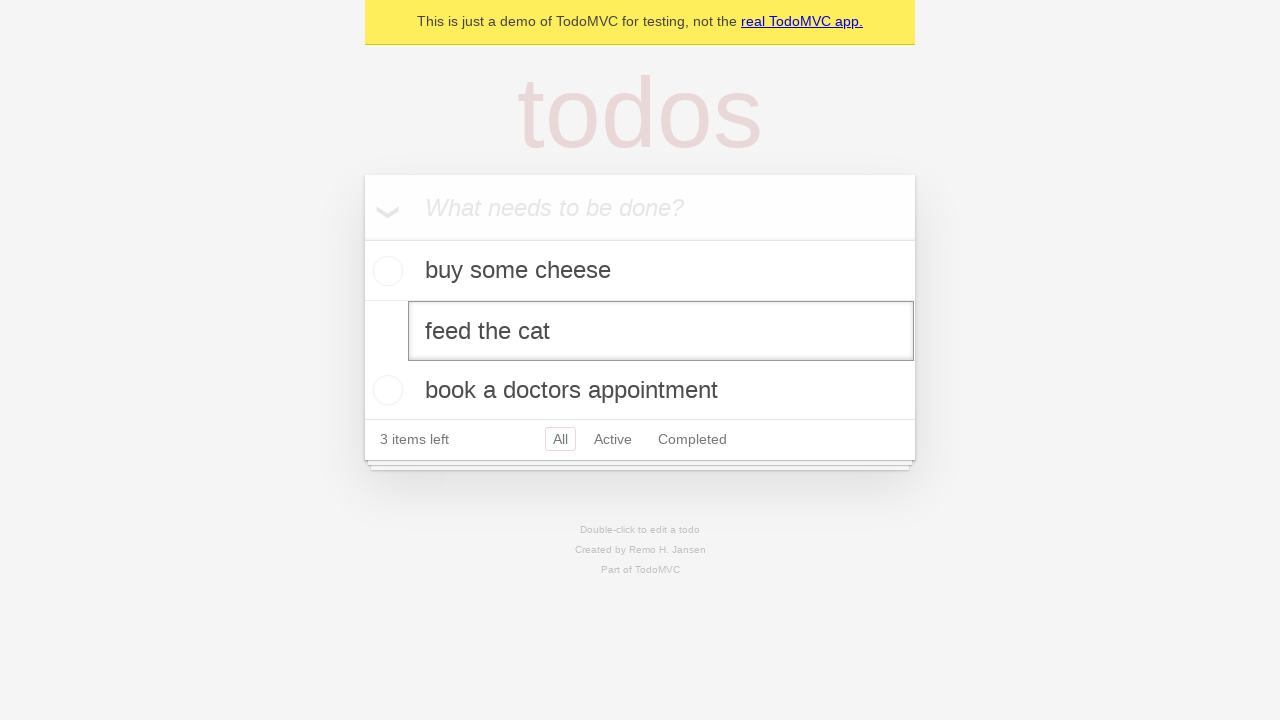

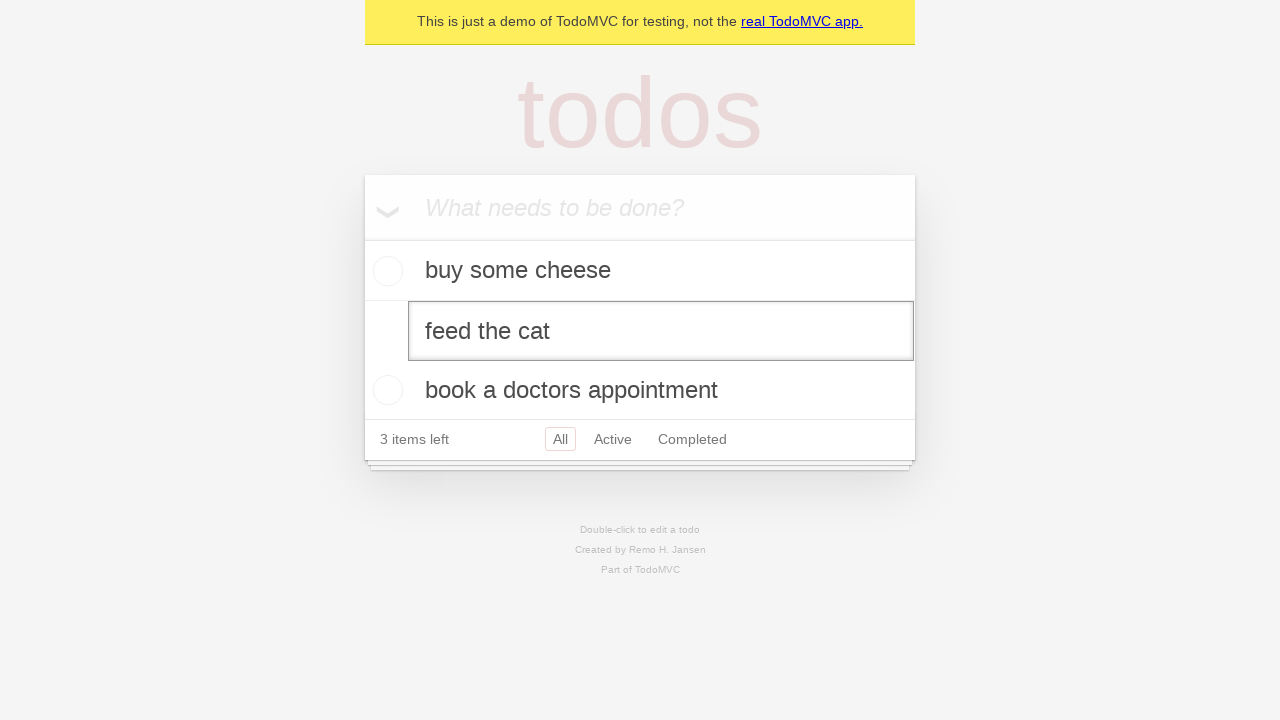